Tests dropdown functionality by selecting Option 1 and then Option 2 from the dropdown menu

Starting URL: http://the-internet.herokuapp.com

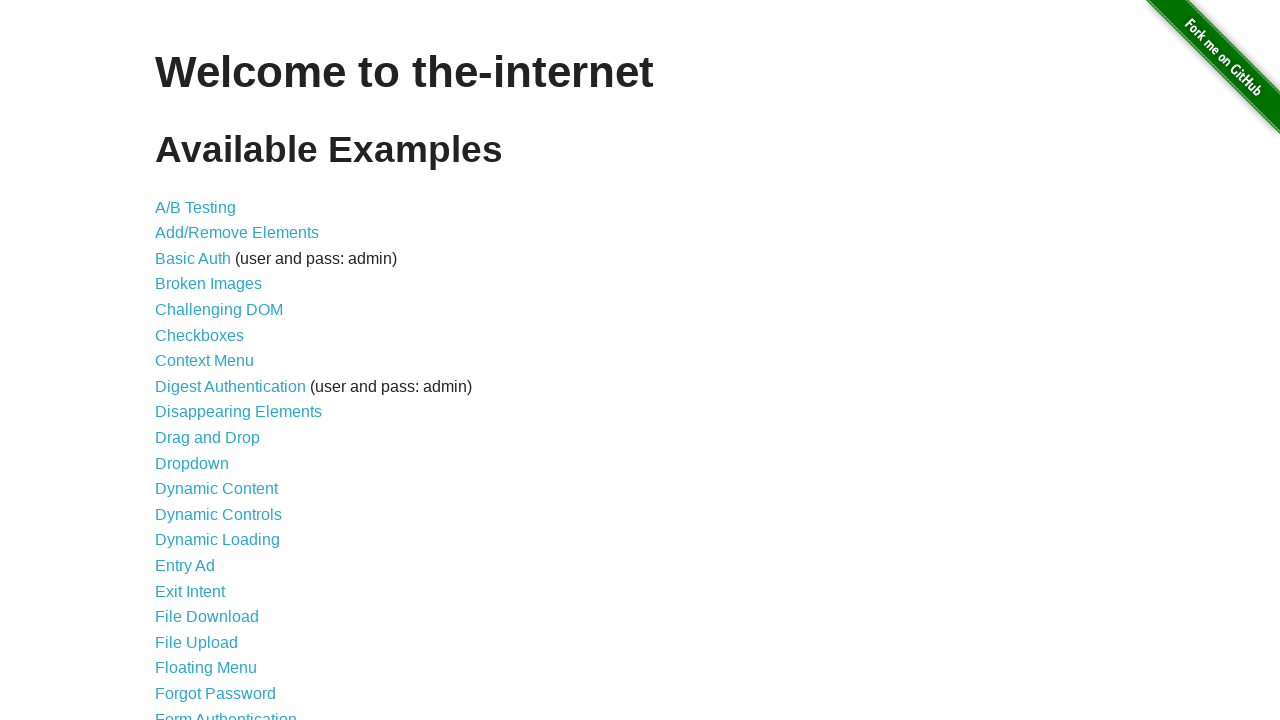

Clicked on Dropdown link at (192, 463) on a:has-text('Dropdown')
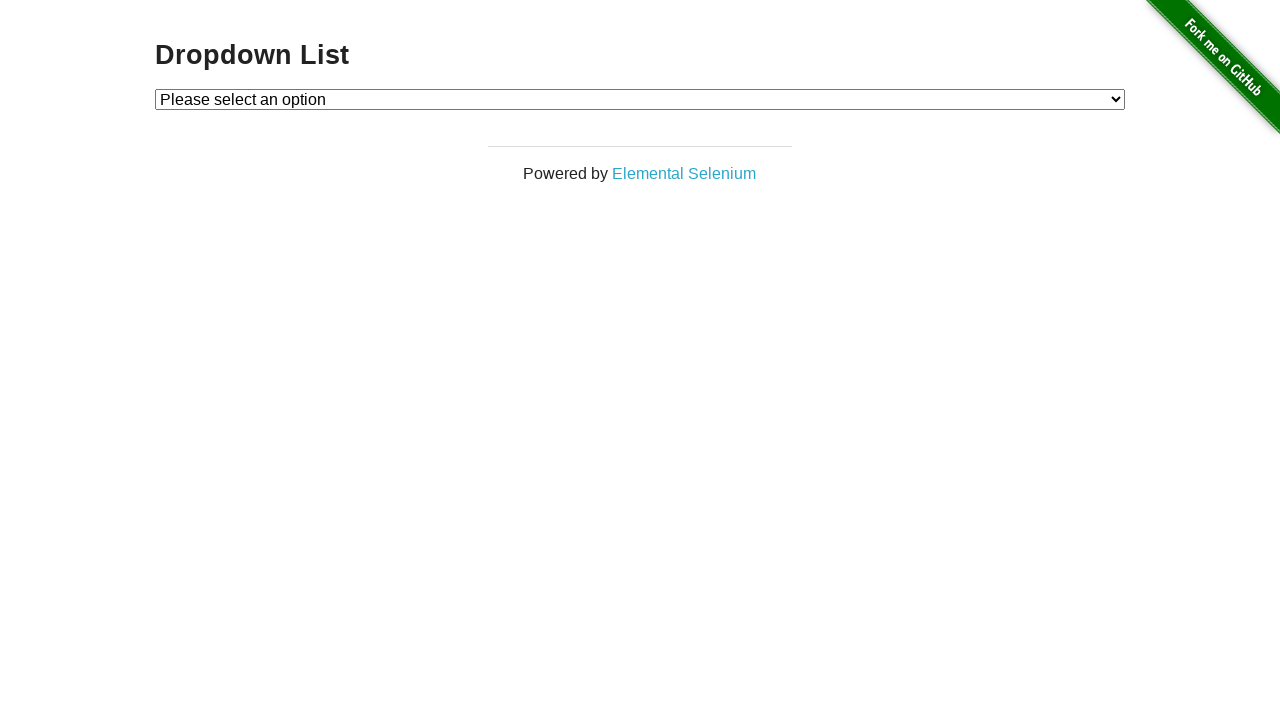

Clicked on dropdown to open it at (640, 99) on #dropdown
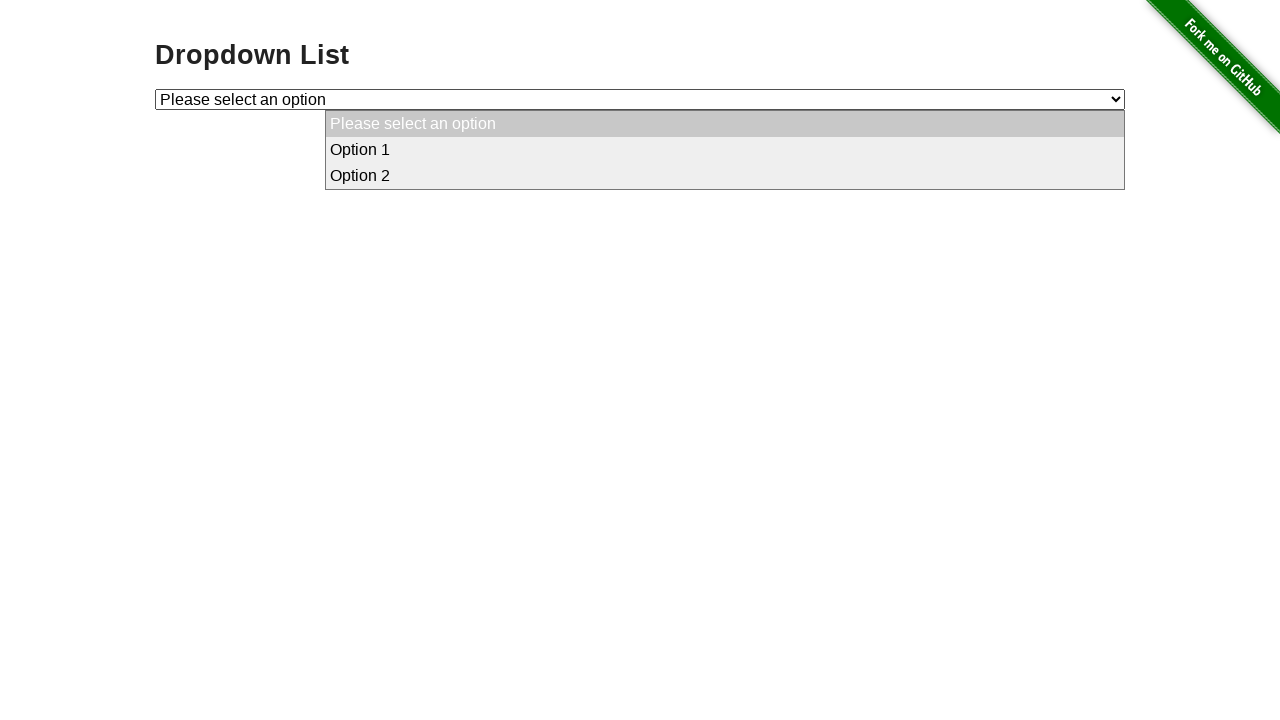

Selected Option 1 from dropdown menu on #dropdown
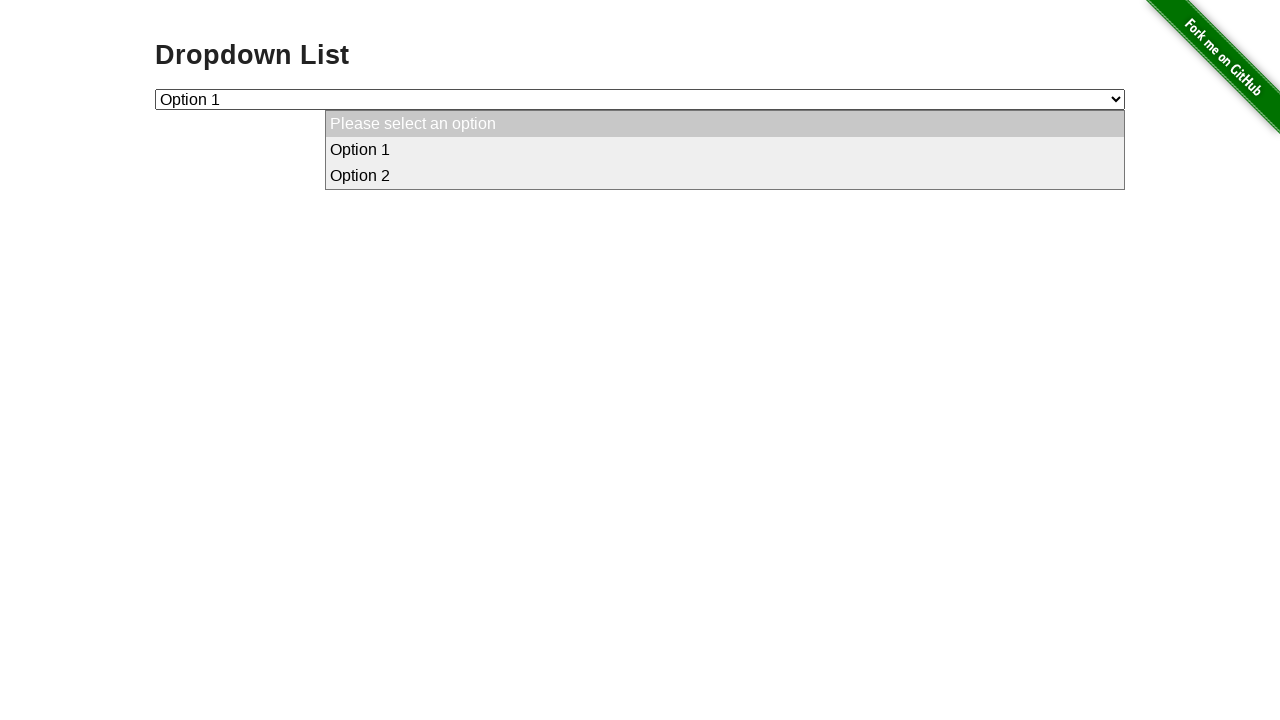

Selected Option 2 from dropdown menu on #dropdown
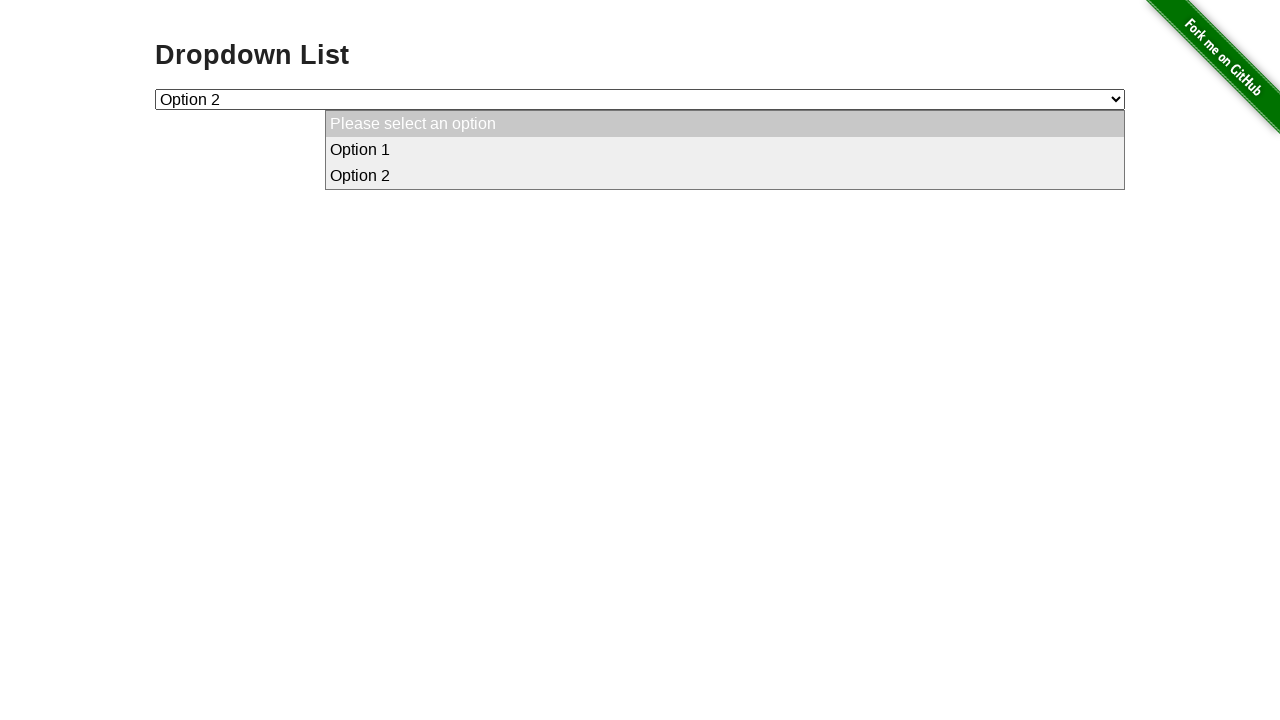

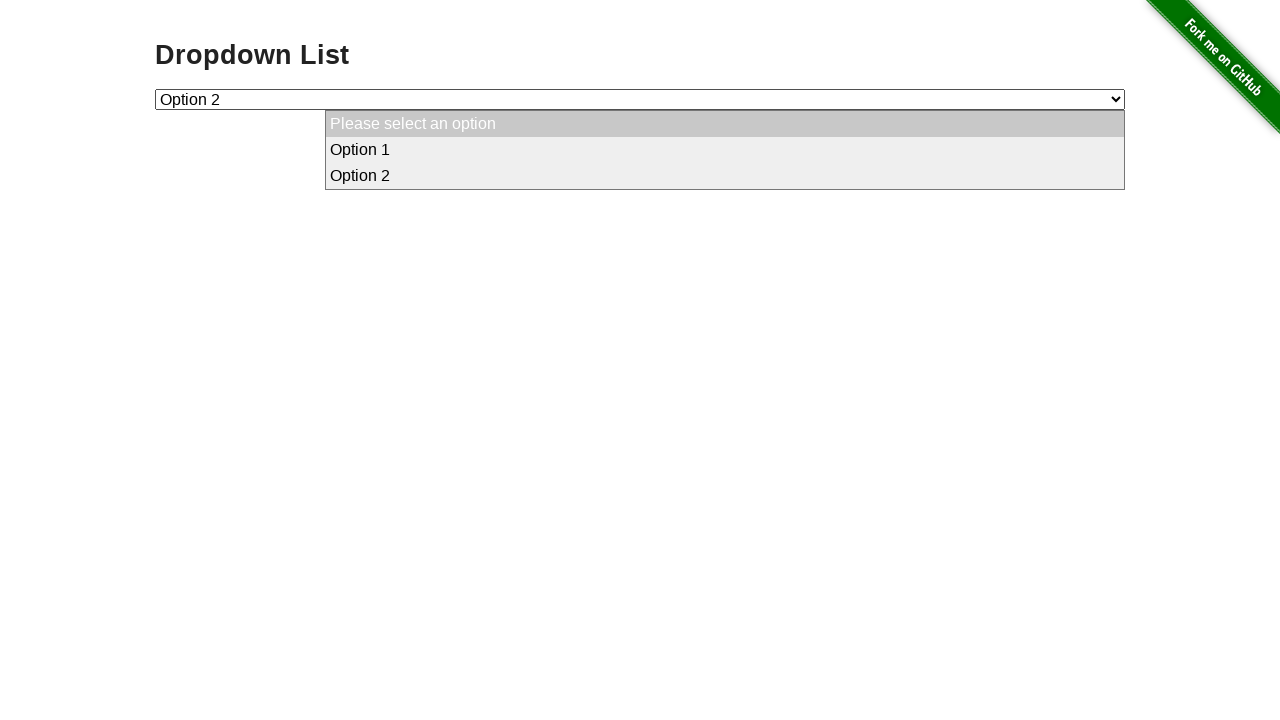